Tests clicking a button that appears after a page load delay by navigating to the Load Delay page and waiting for the button to appear

Starting URL: http://www.uitestingplayground.com

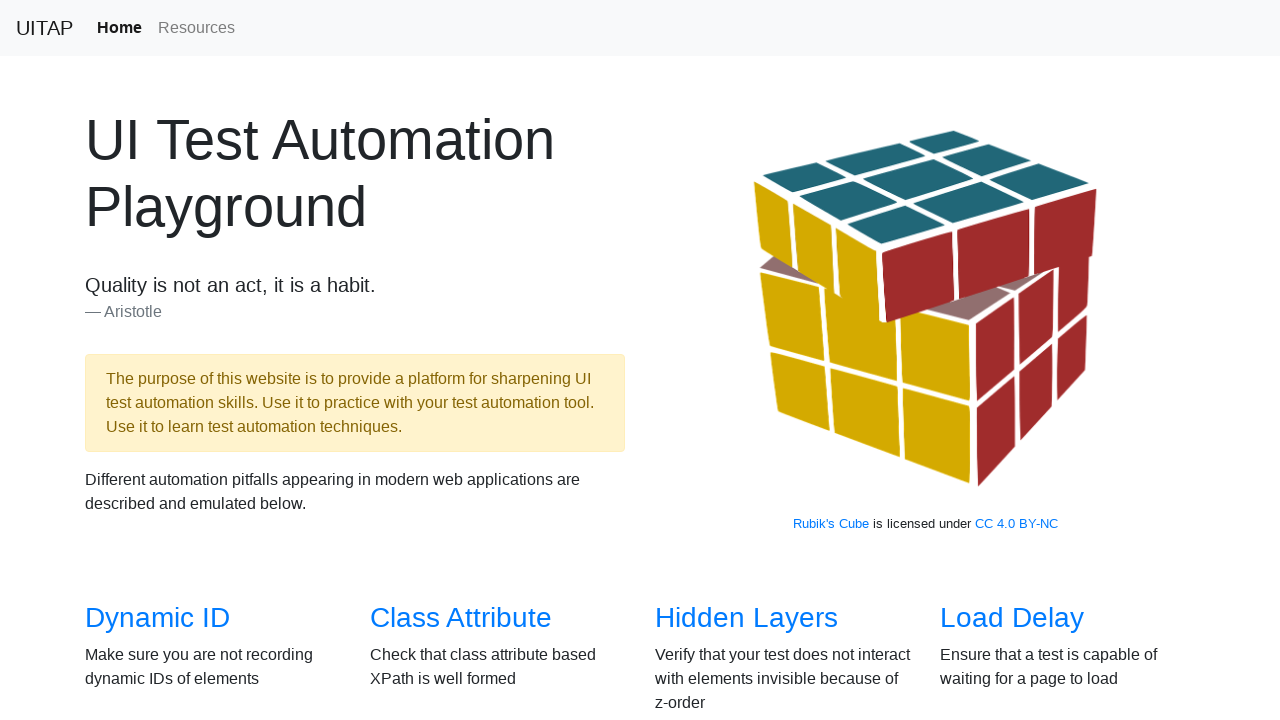

Clicked on Load Delay link to navigate to the Load Delay page at (1012, 618) on internal:role=link[name="Load Delay"i]
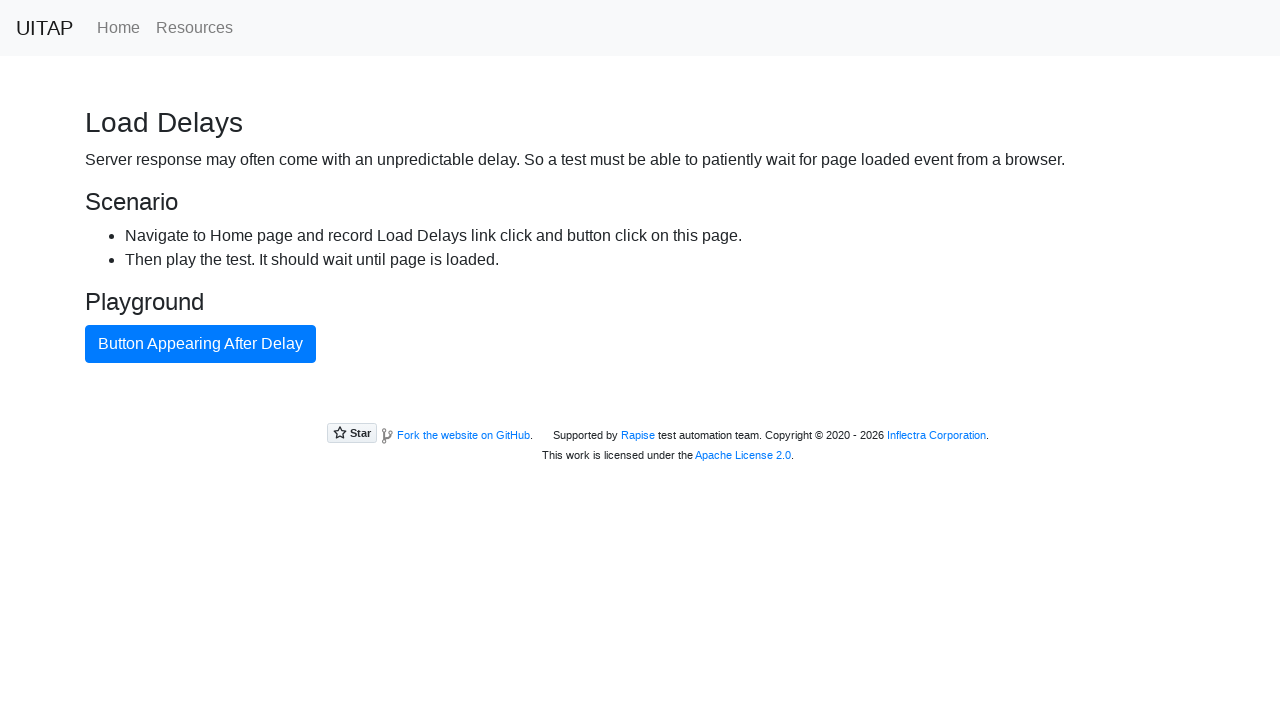

Clicked on button that appeared after page load delay at (200, 344) on internal:role=button[name="Button Appearing After Delay"i]
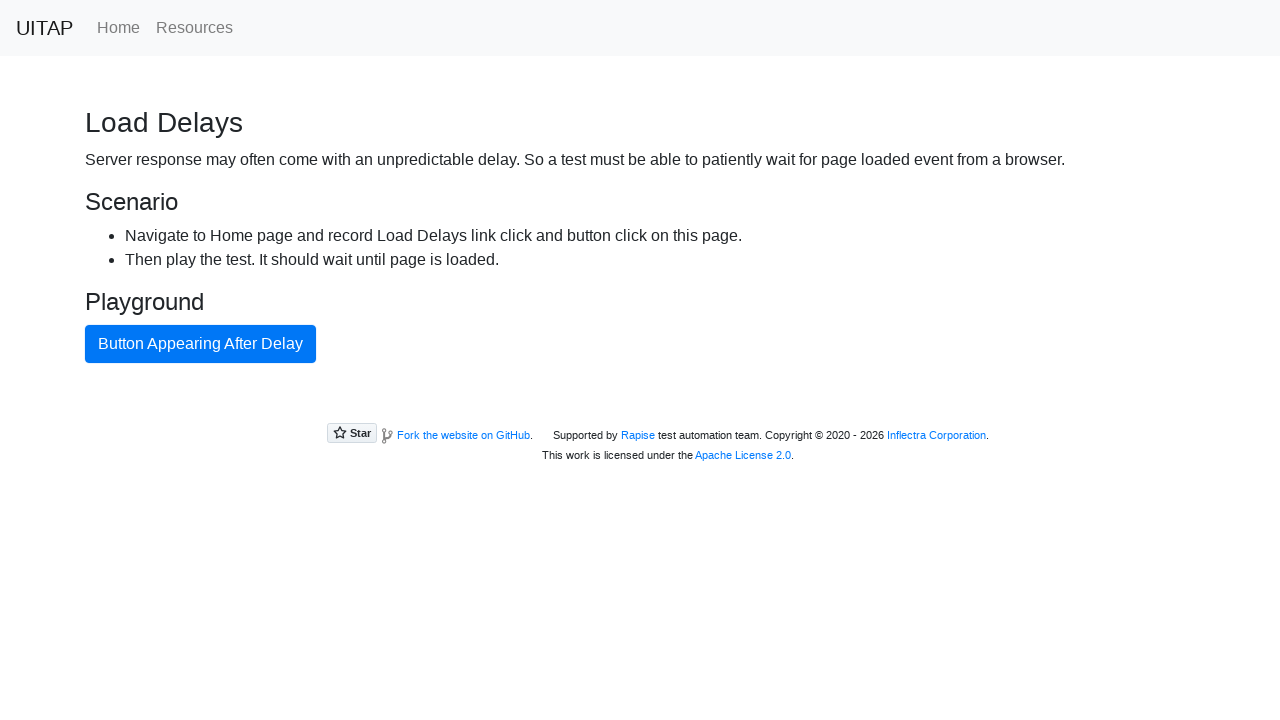

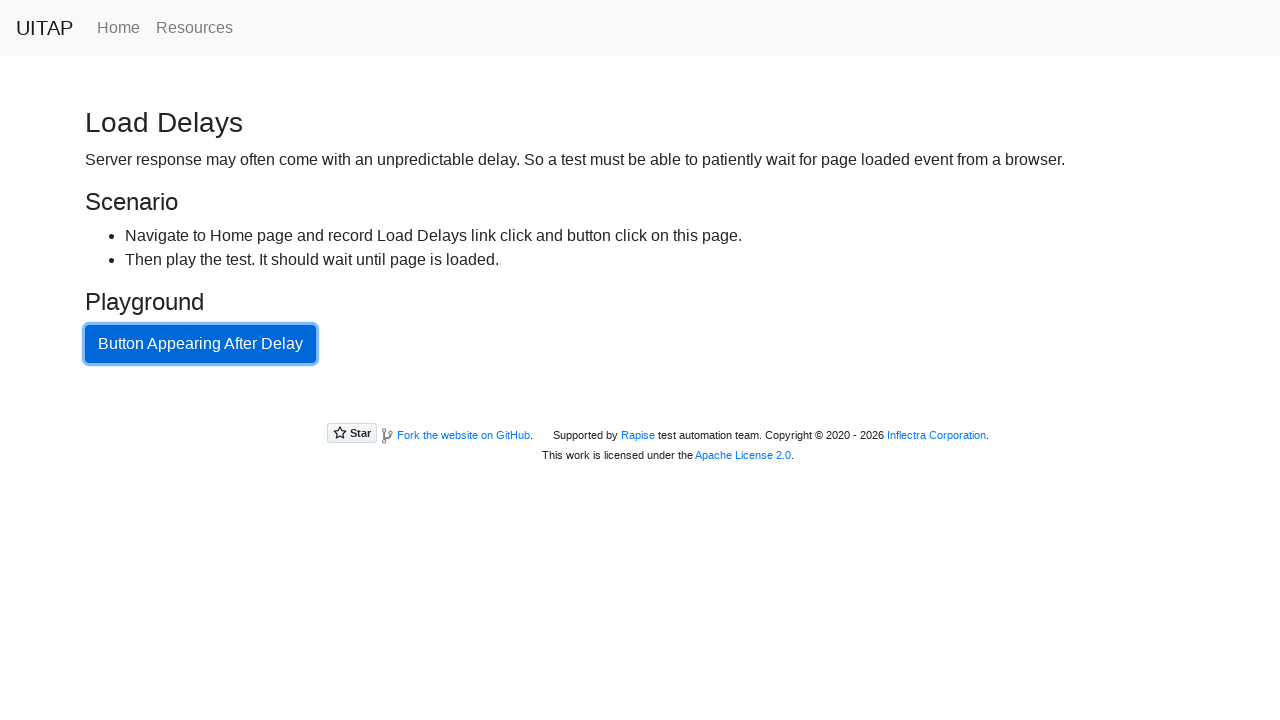